Navigates to the RedBus website homepage and verifies the page loads

Starting URL: https://www.redbus.in/

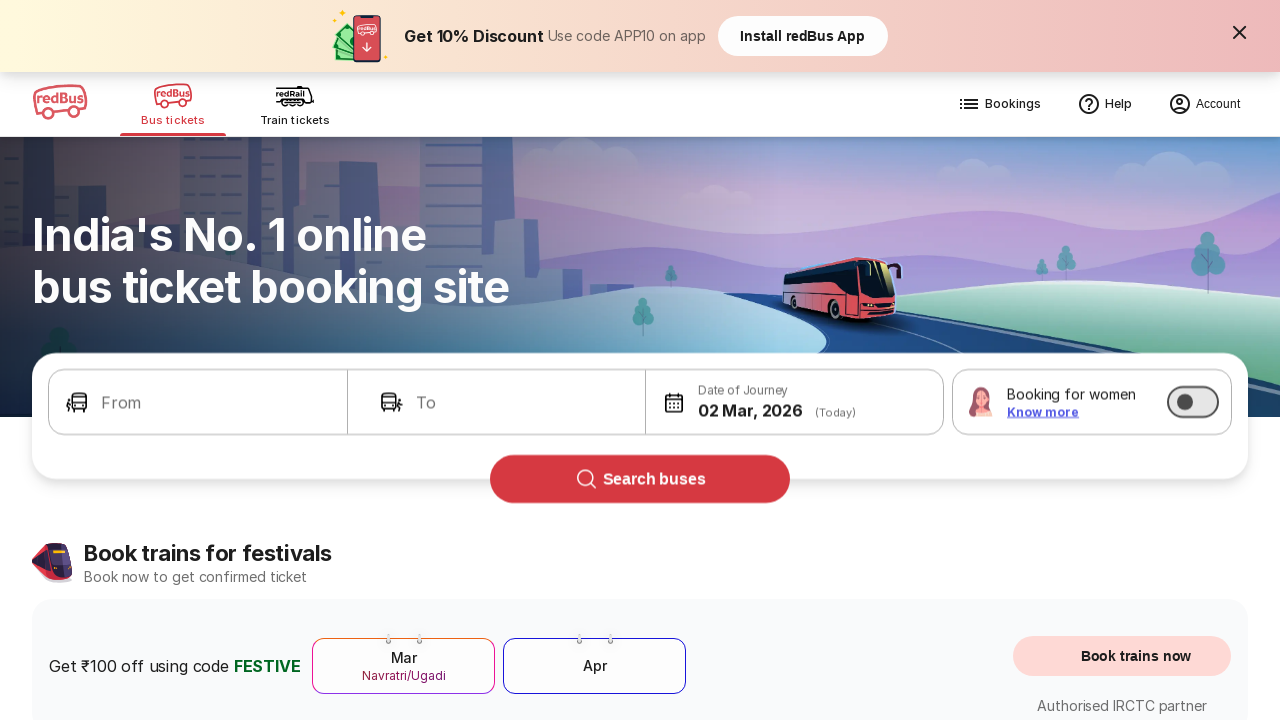

RedBus homepage loaded - DOM content ready
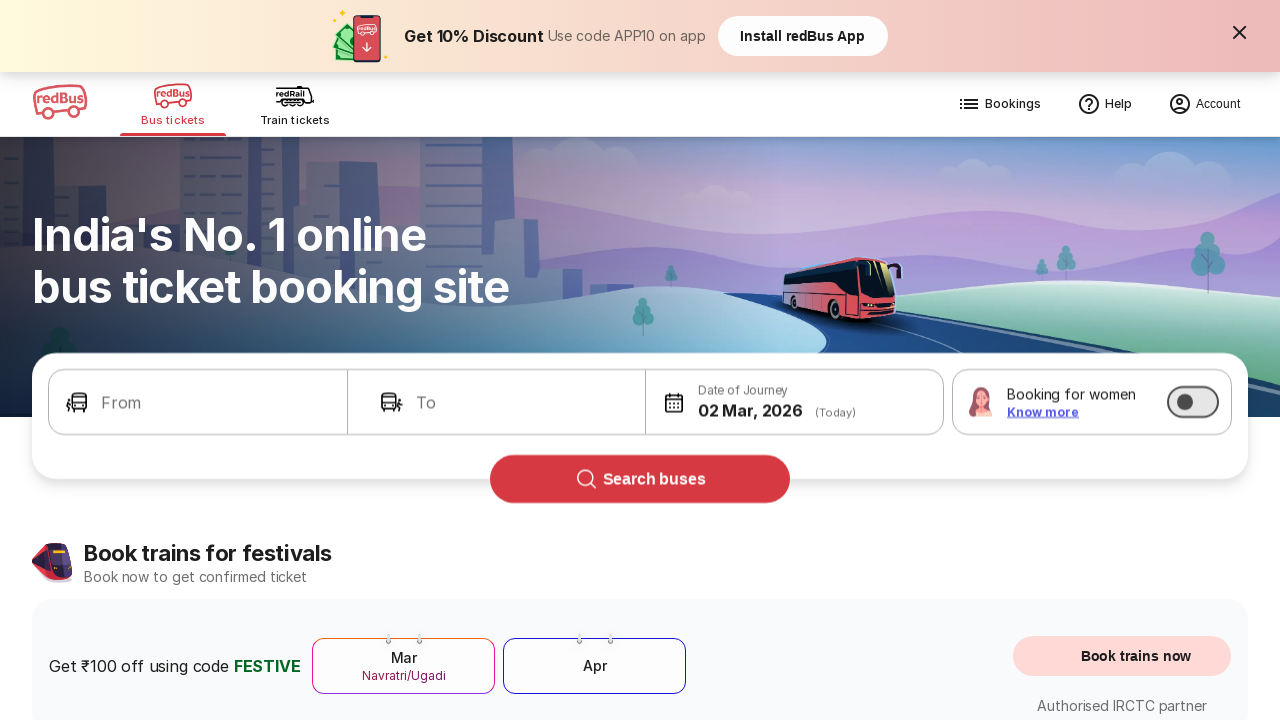

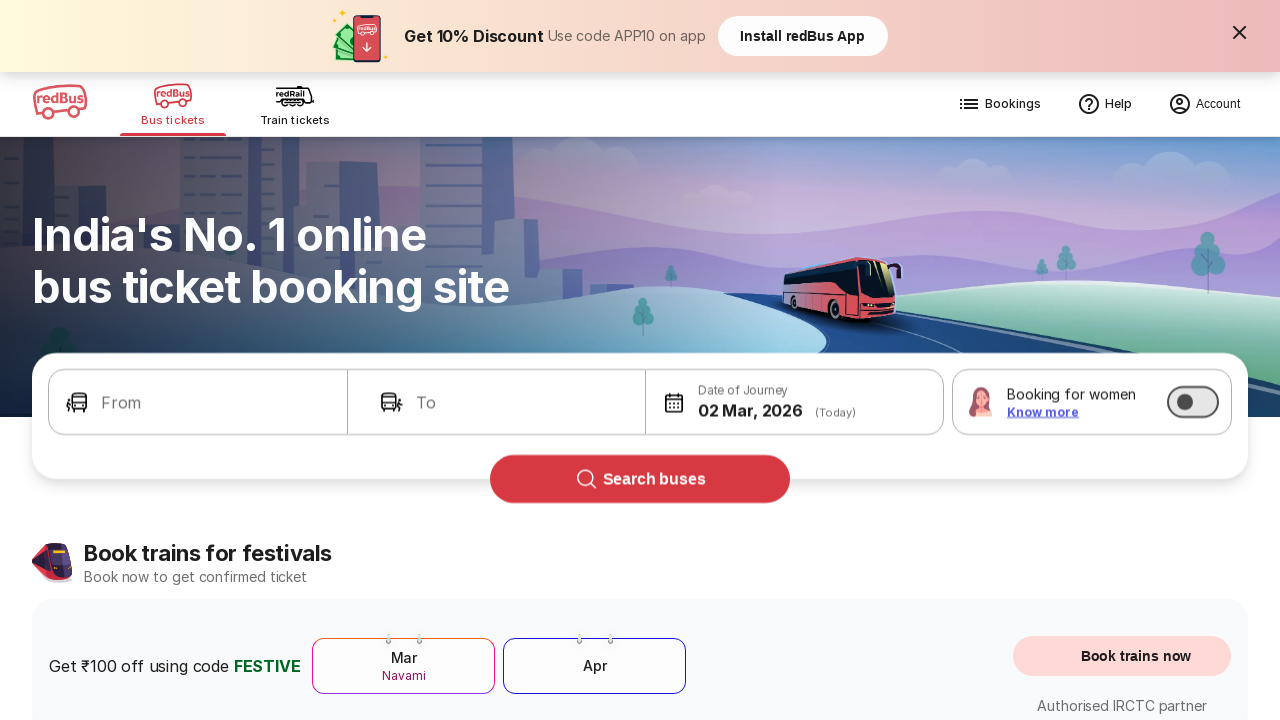